Tests incorrect login behavior by entering valid username with invalid password on SauceDemo website

Starting URL: https://www.saucedemo.com/

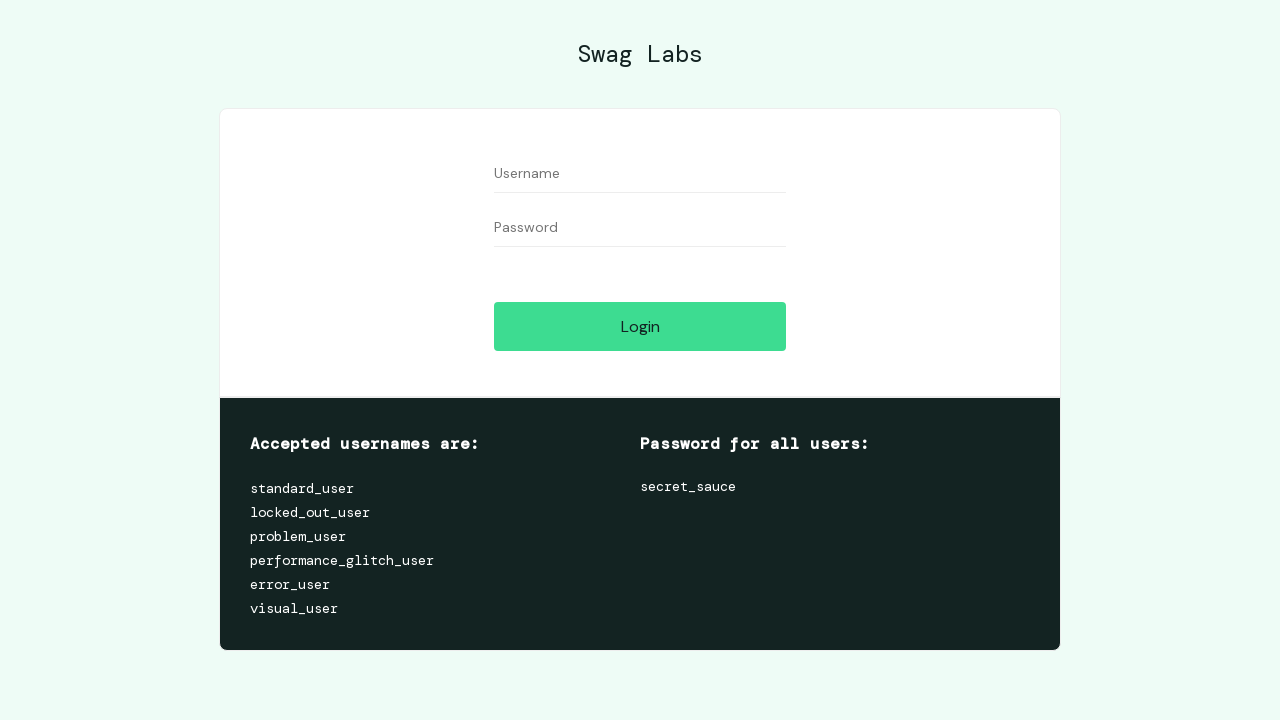

Filled username field with 'standard_user' on #user-name
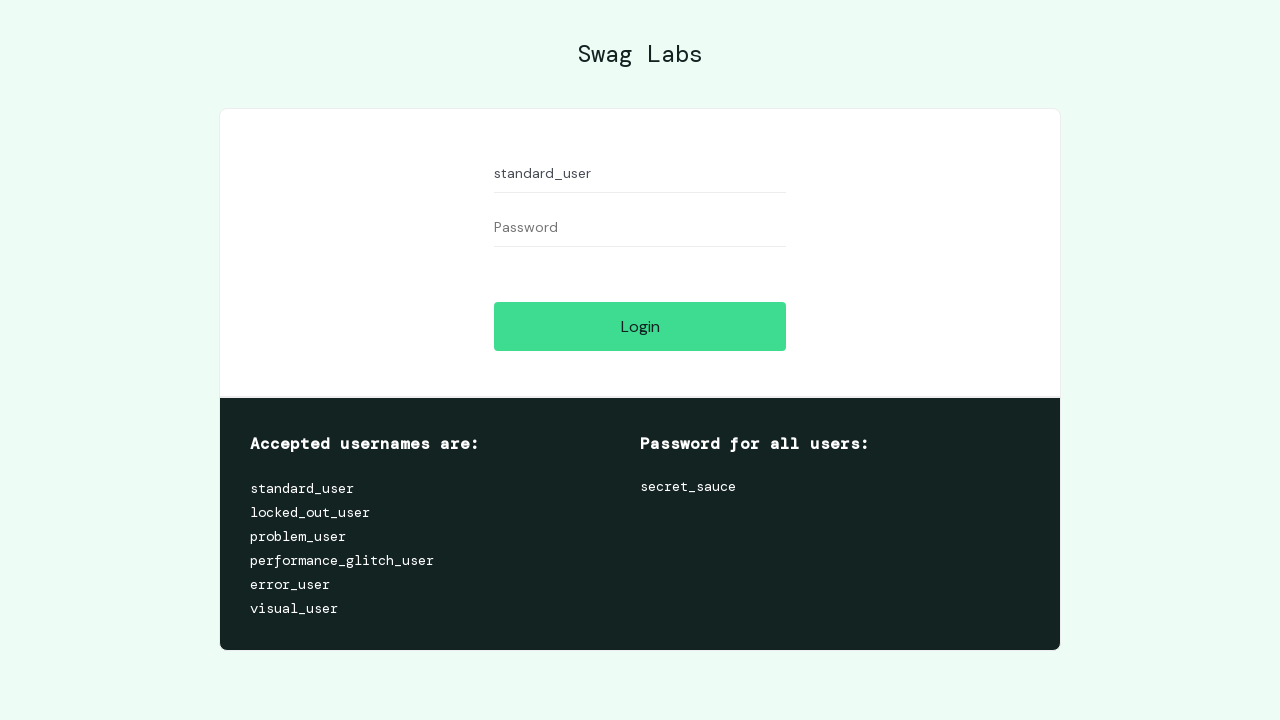

Filled password field with invalid password 'password_invalido' on #password
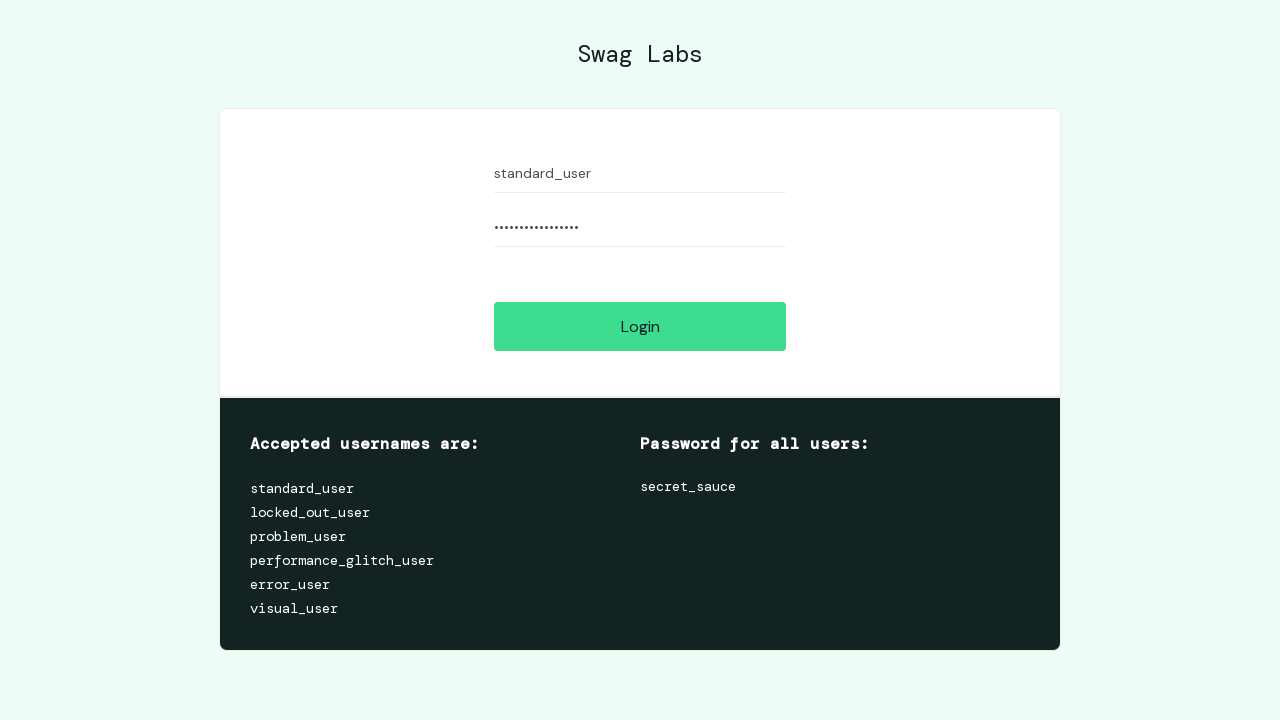

Clicked login button to attempt authentication at (640, 326) on #login-button
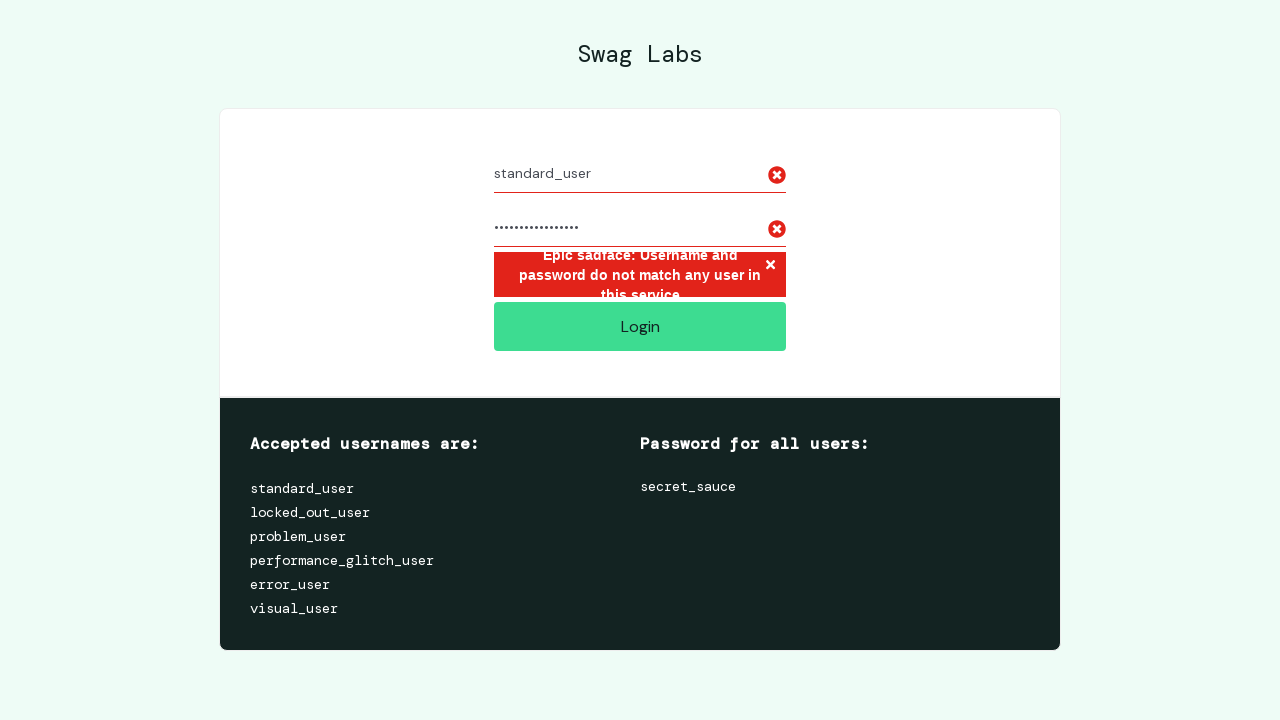

Waited 2 seconds for error message to appear
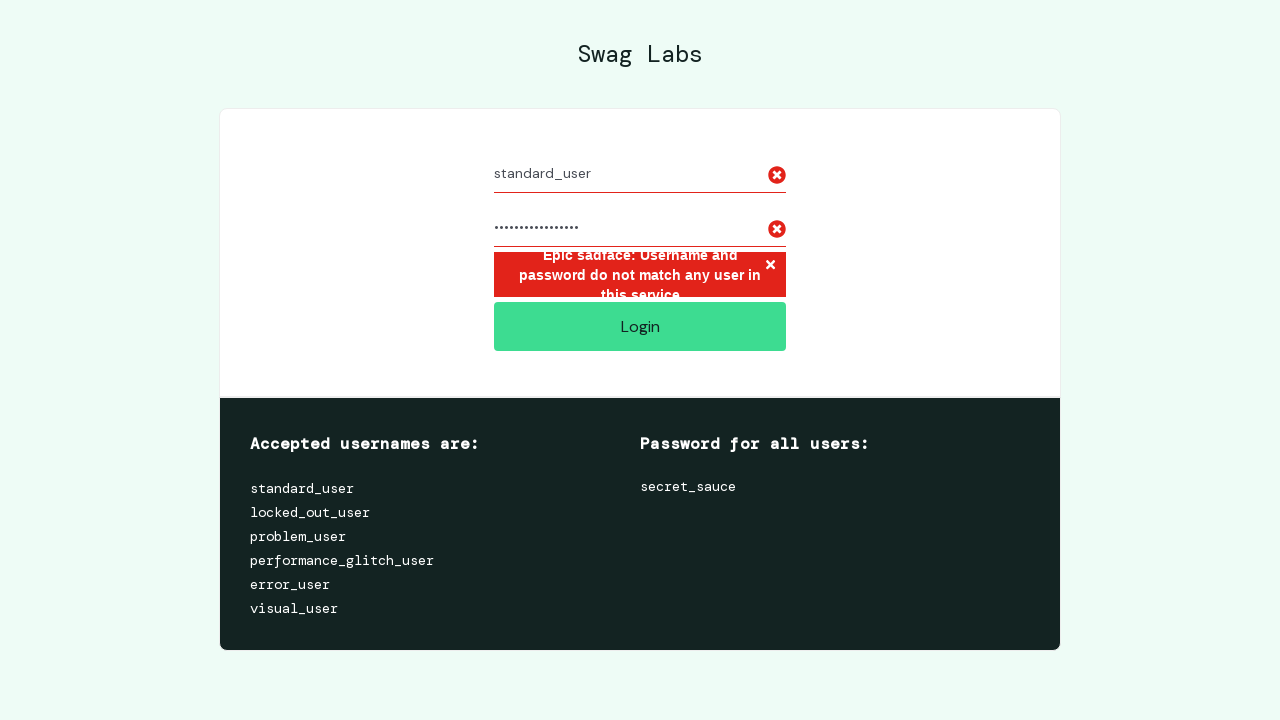

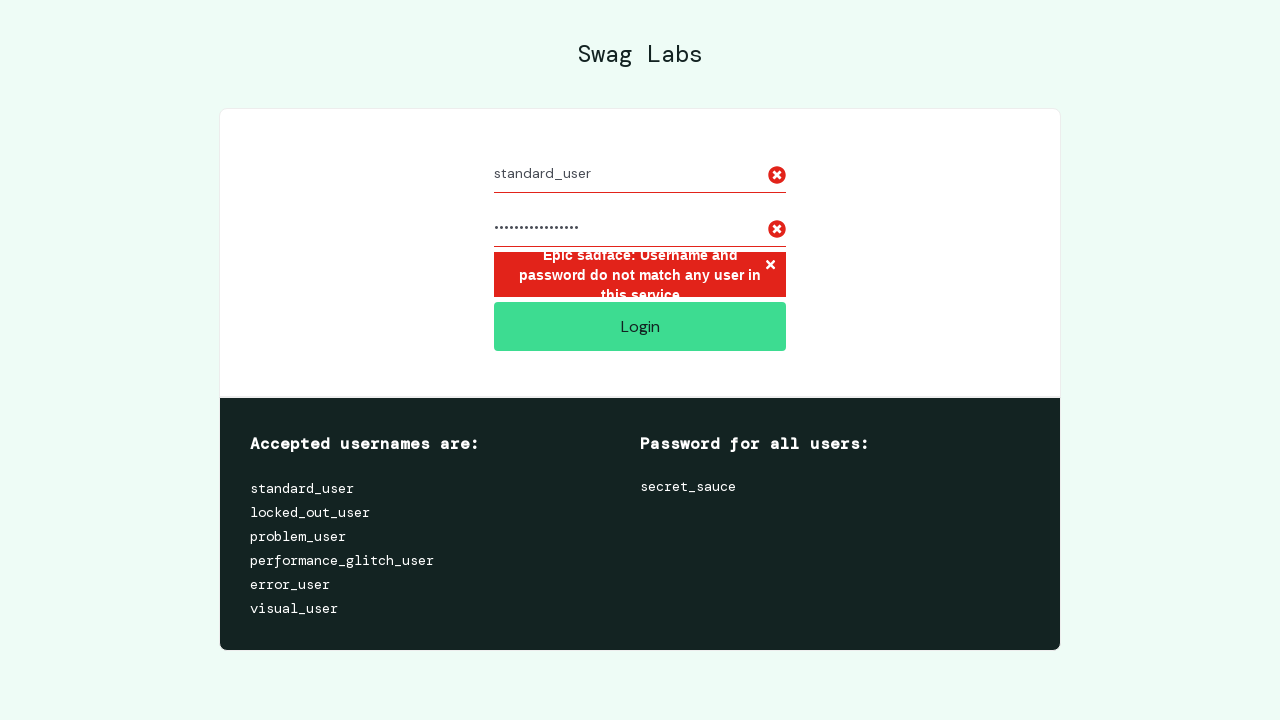